Tests sorting the Due column in ascending order by clicking the column header and verifying the values are sorted correctly using CSS pseudo-class selectors.

Starting URL: http://the-internet.herokuapp.com/tables

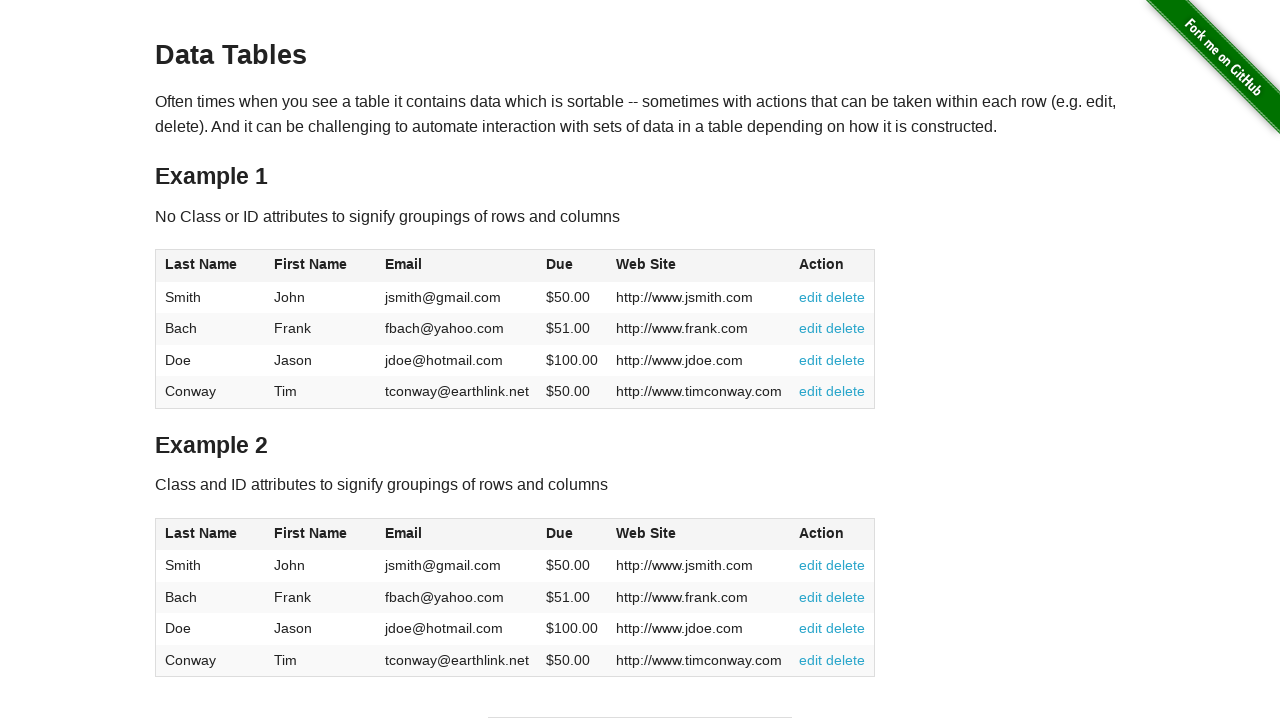

Waited for Due column header to load
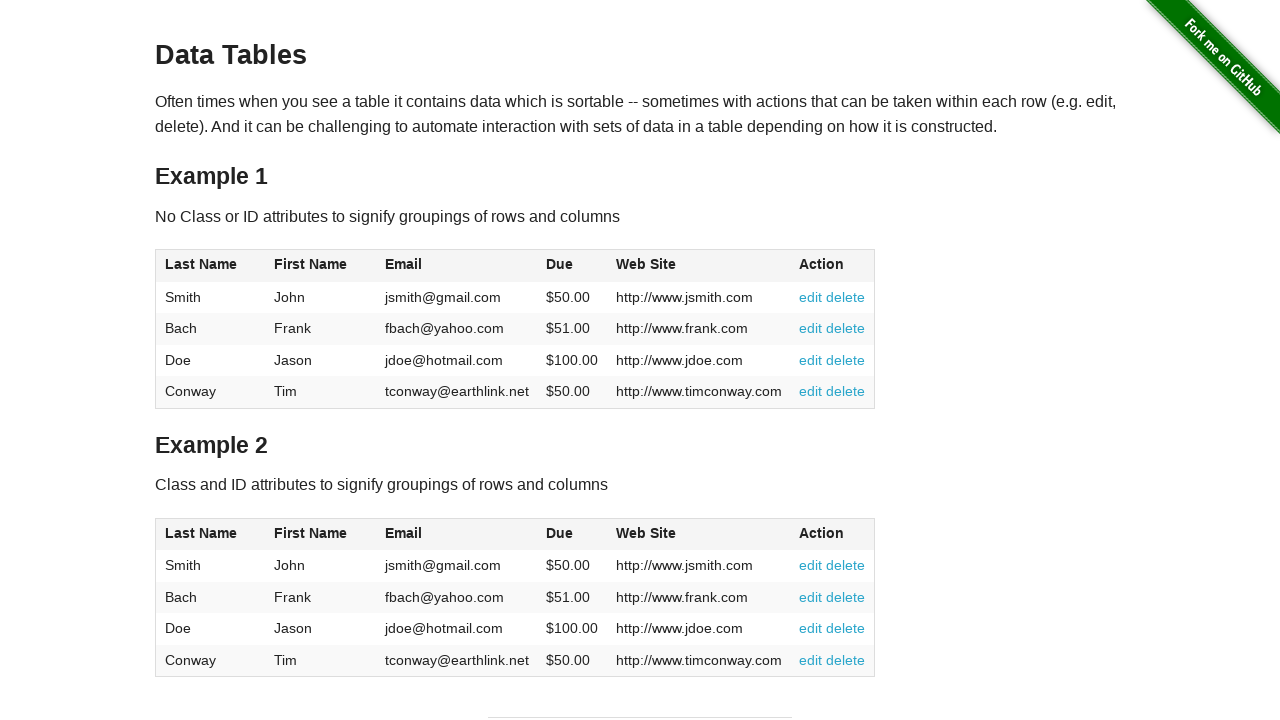

Clicked Due column header to sort in ascending order at (572, 266) on #table1 thead tr th:nth-child(4)
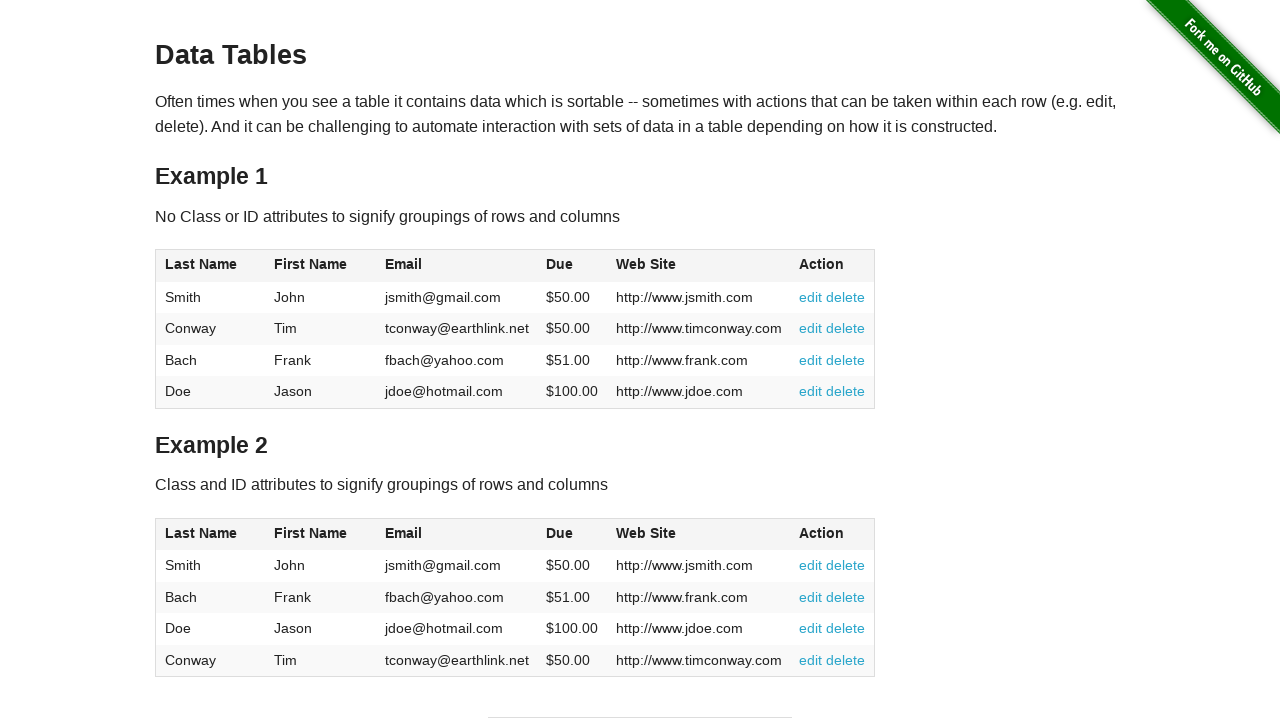

Table updated after sorting Due column in ascending order
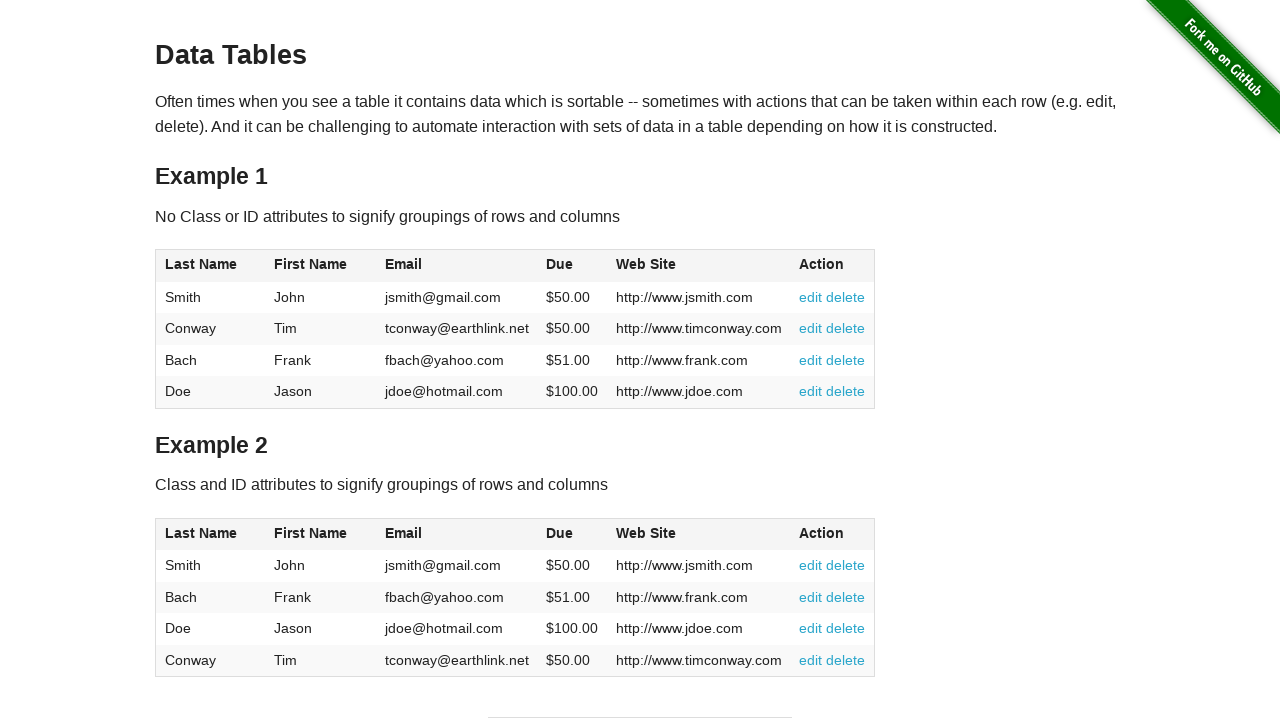

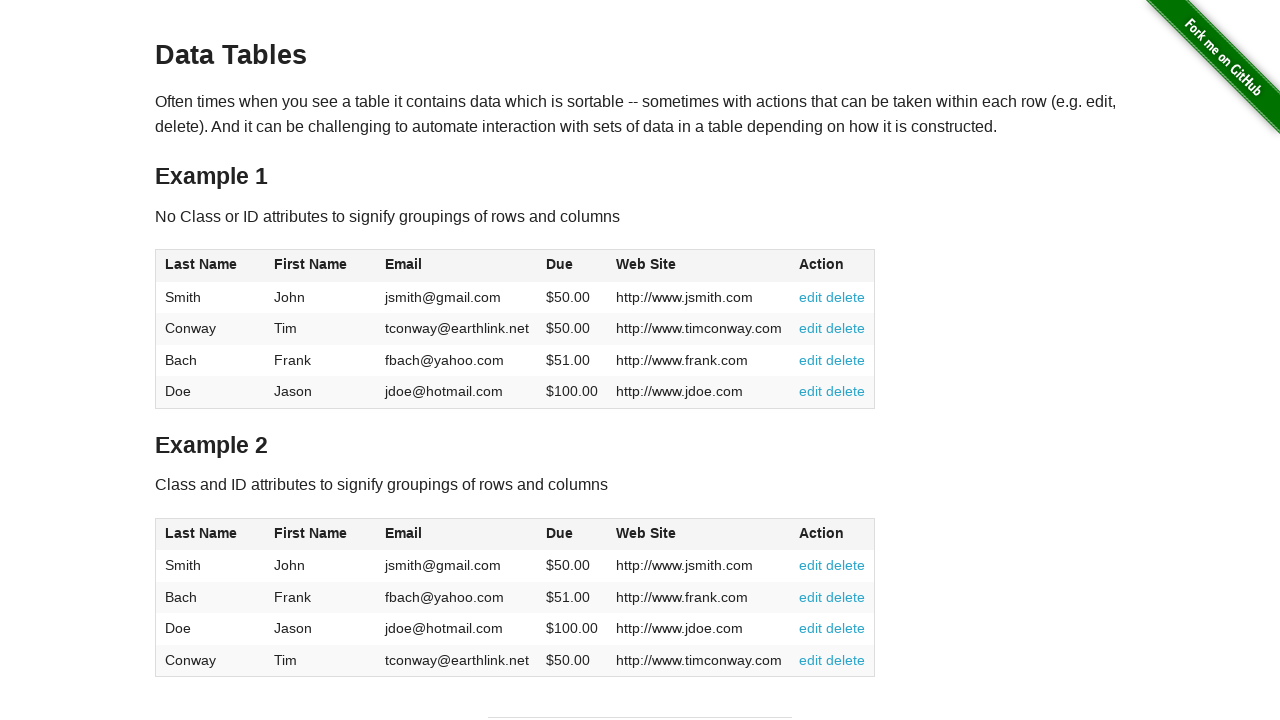